Tests hover menu interactions by navigating to menu section and hovering over nested menu items to reveal sub-menu items

Starting URL: http://85.192.34.140:8081/

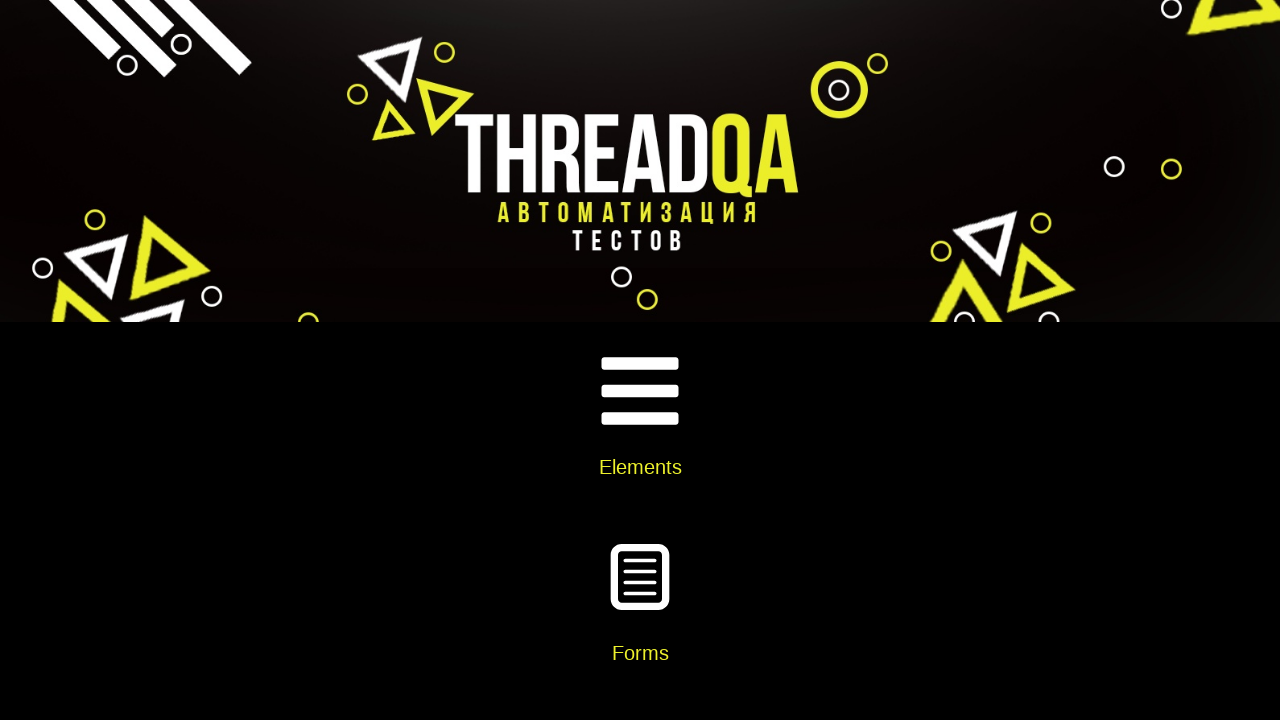

Clicked on Widgets section at (640, 360) on xpath=//div[@class='card-body']//h5[text()='Widgets']
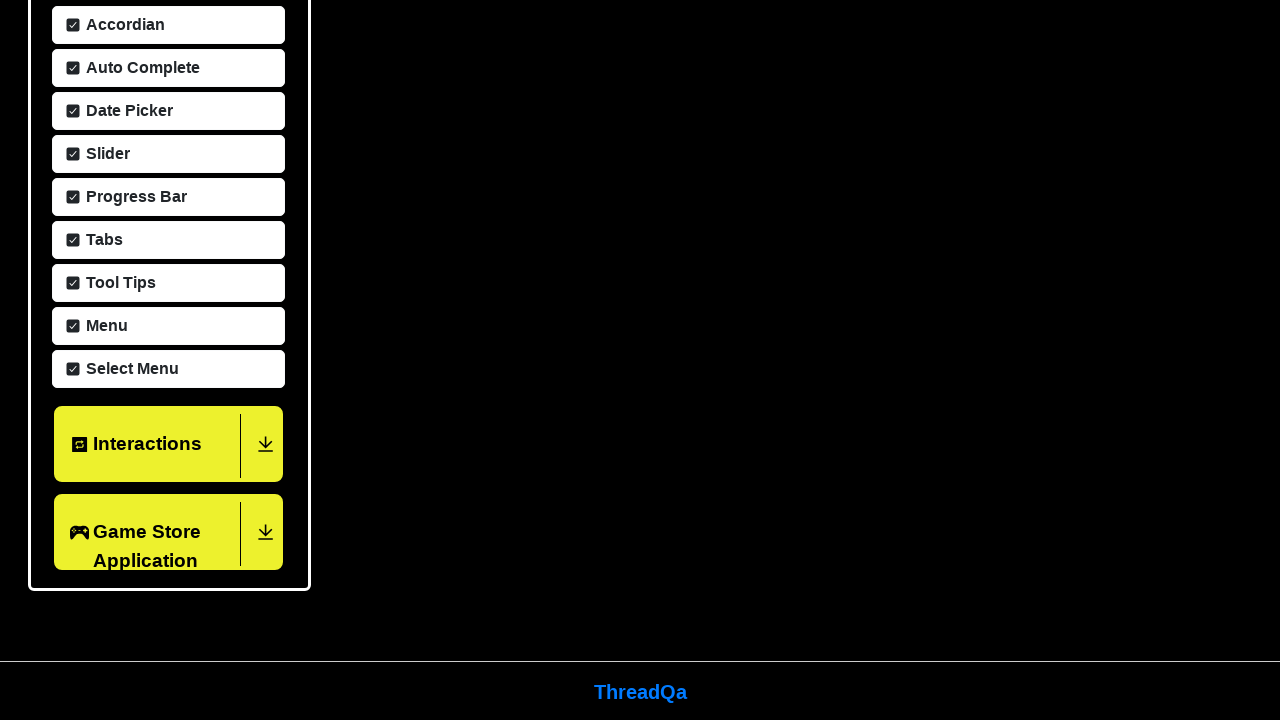

Clicked on Menu item at (104, 324) on xpath=//span[text()='Menu']
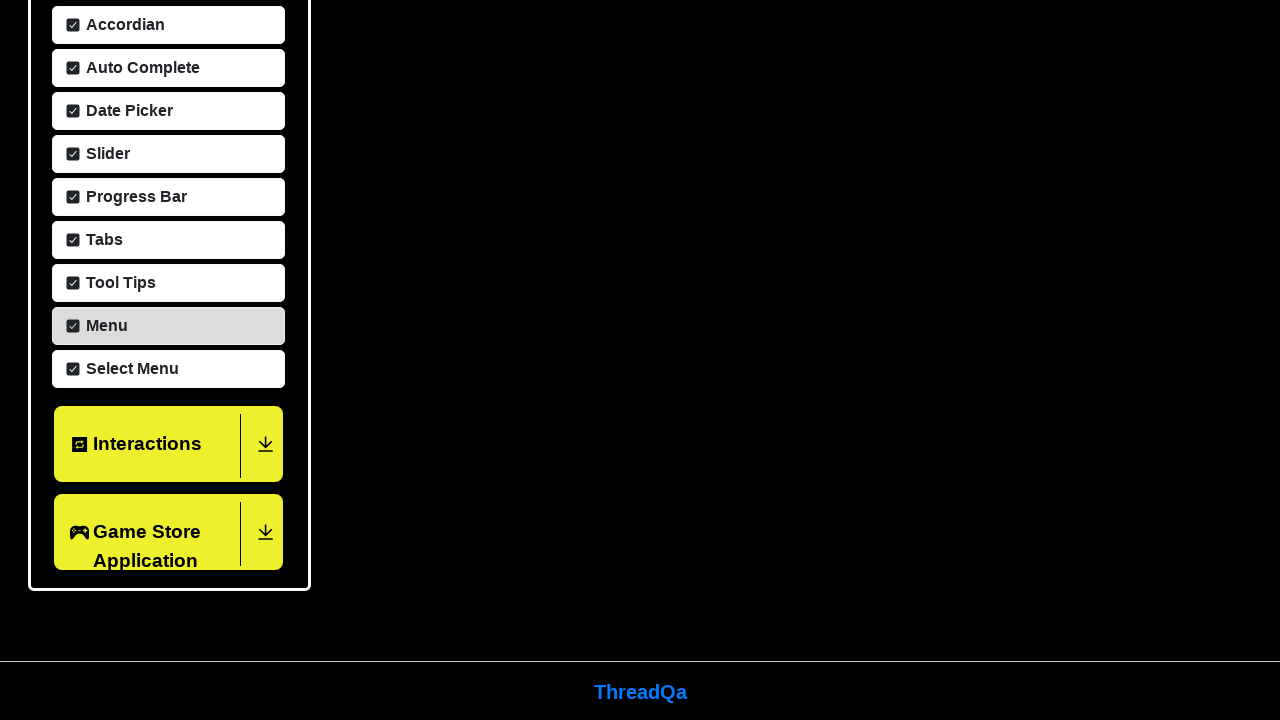

Hovered over Main Item 2 at (641, 476) on xpath=//a[text()='Main Item 2']
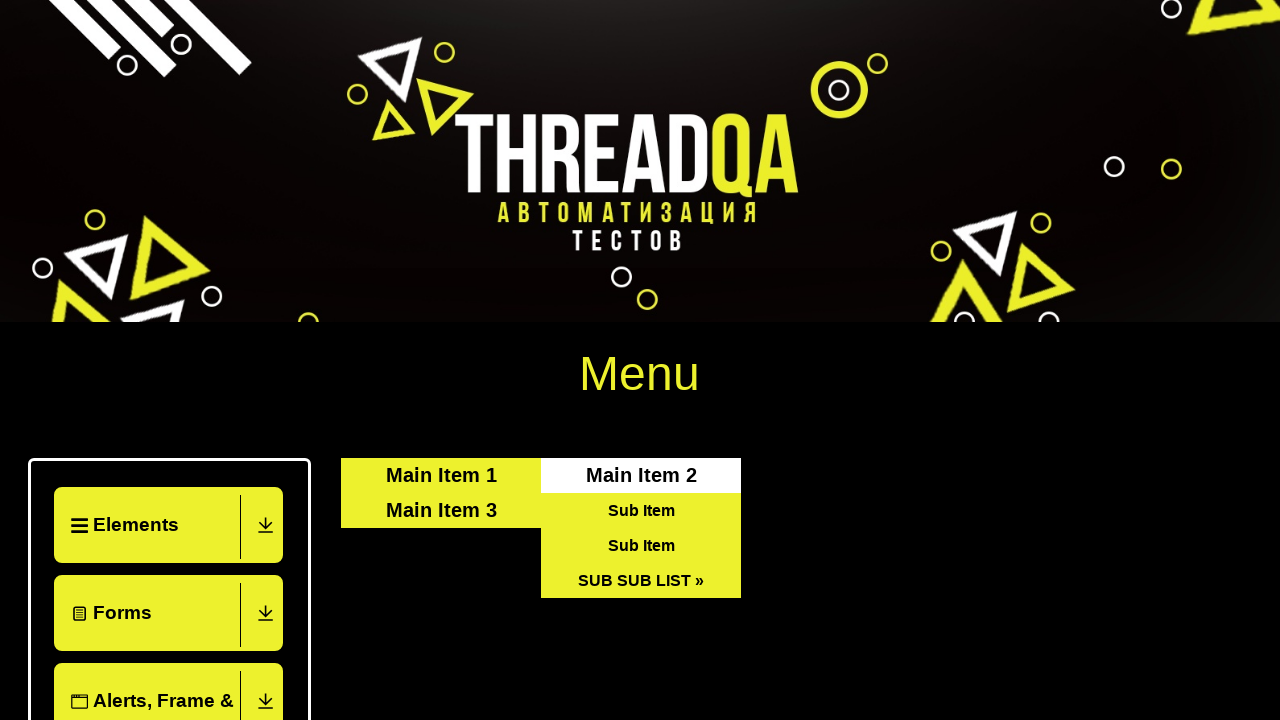

Hovered over SUB SUB LIST to reveal sub-menu items at (641, 580) on xpath=//a[text()='SUB SUB LIST »']
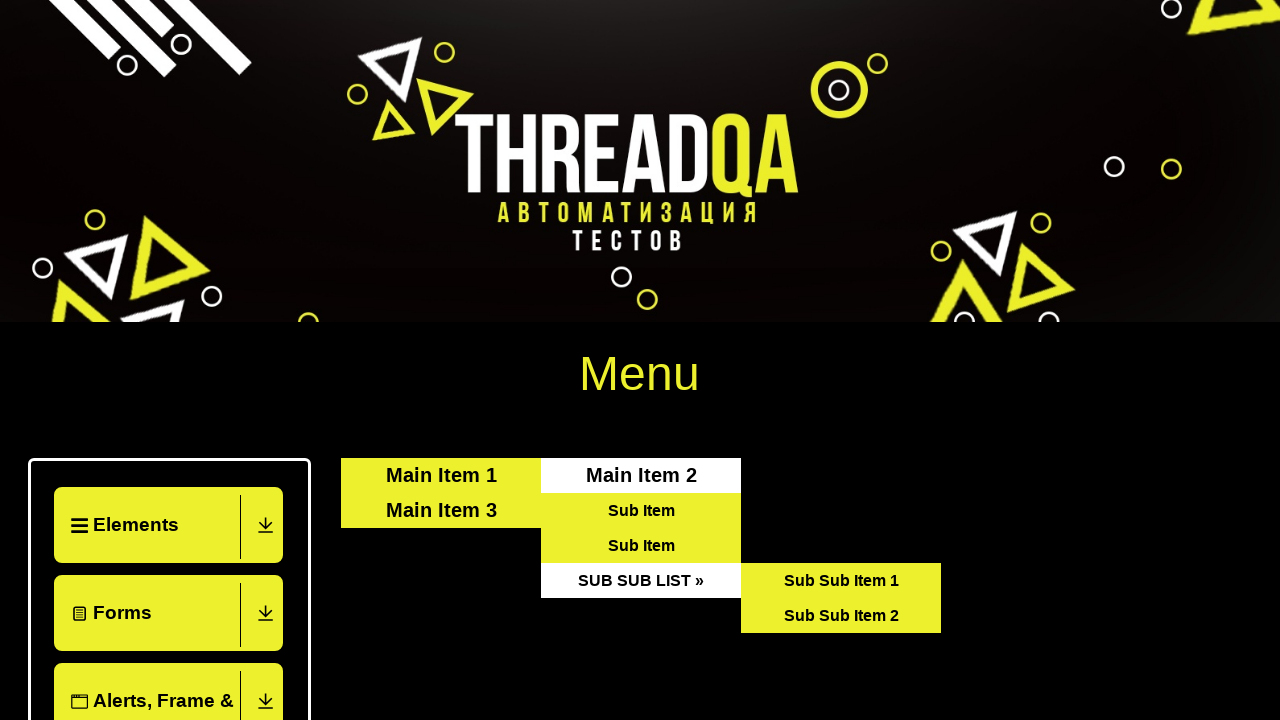

Located 2 sub-sub items
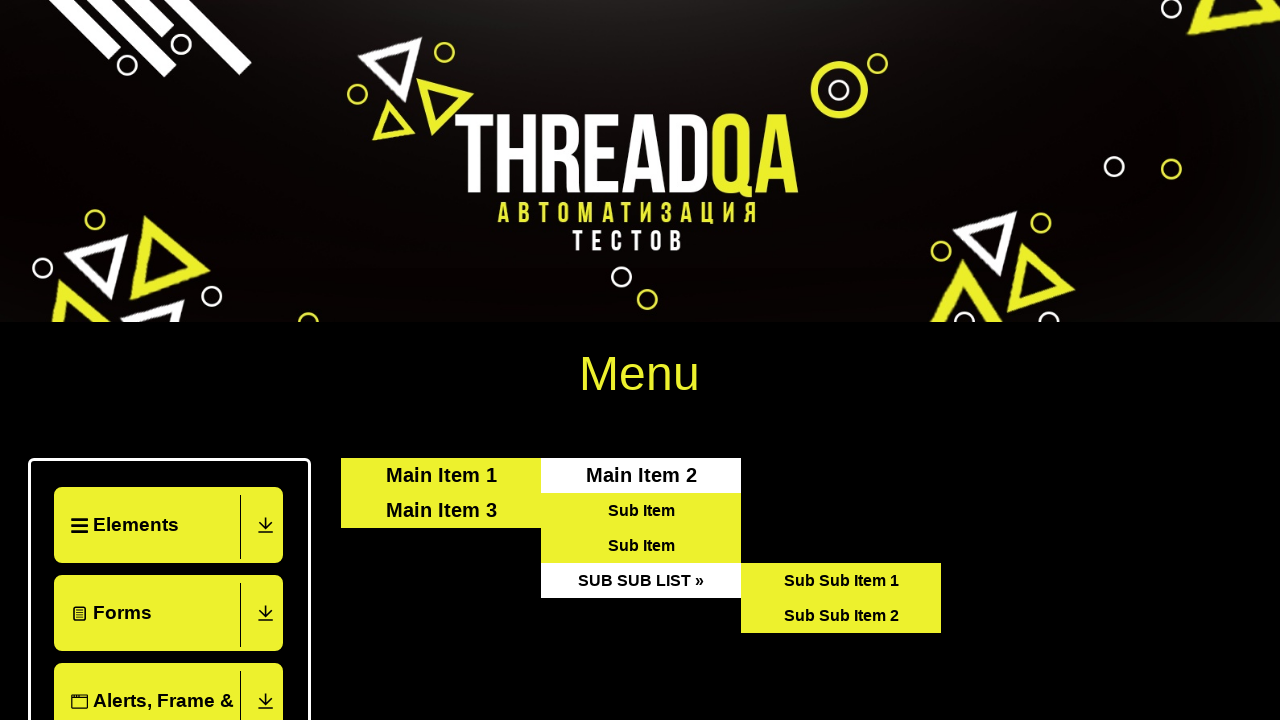

Verified that exactly 2 sub-sub items are visible
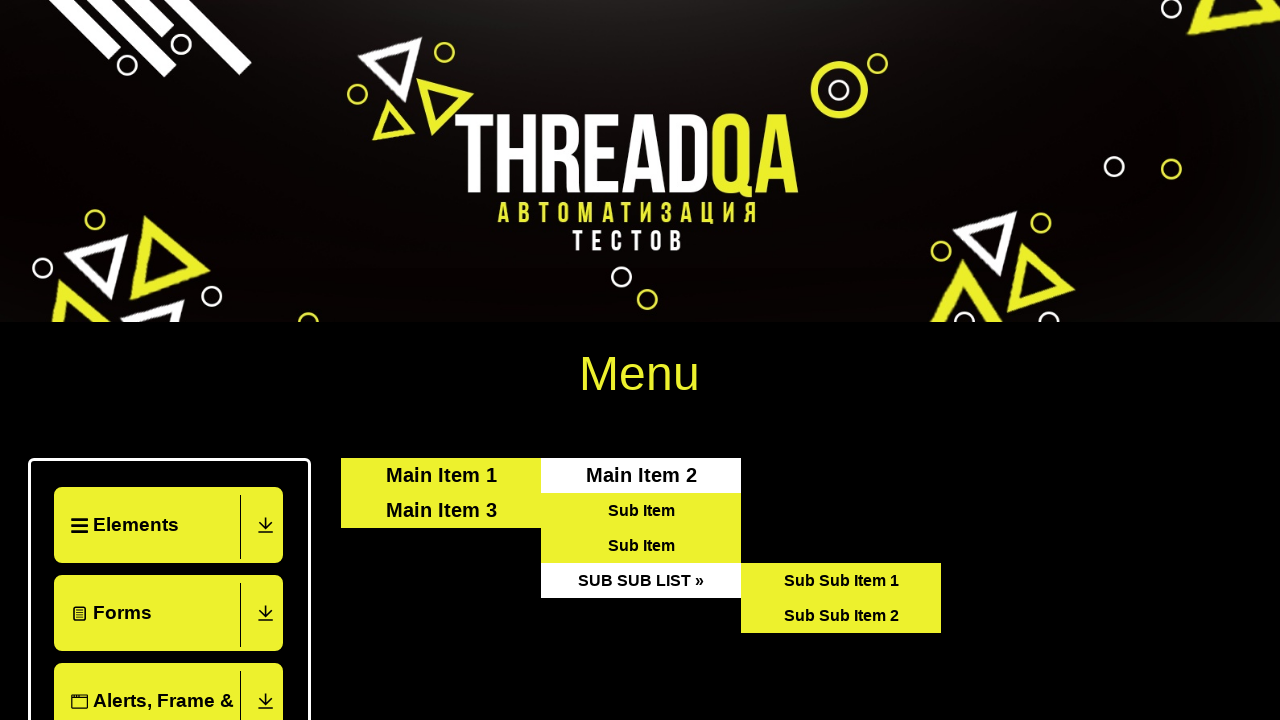

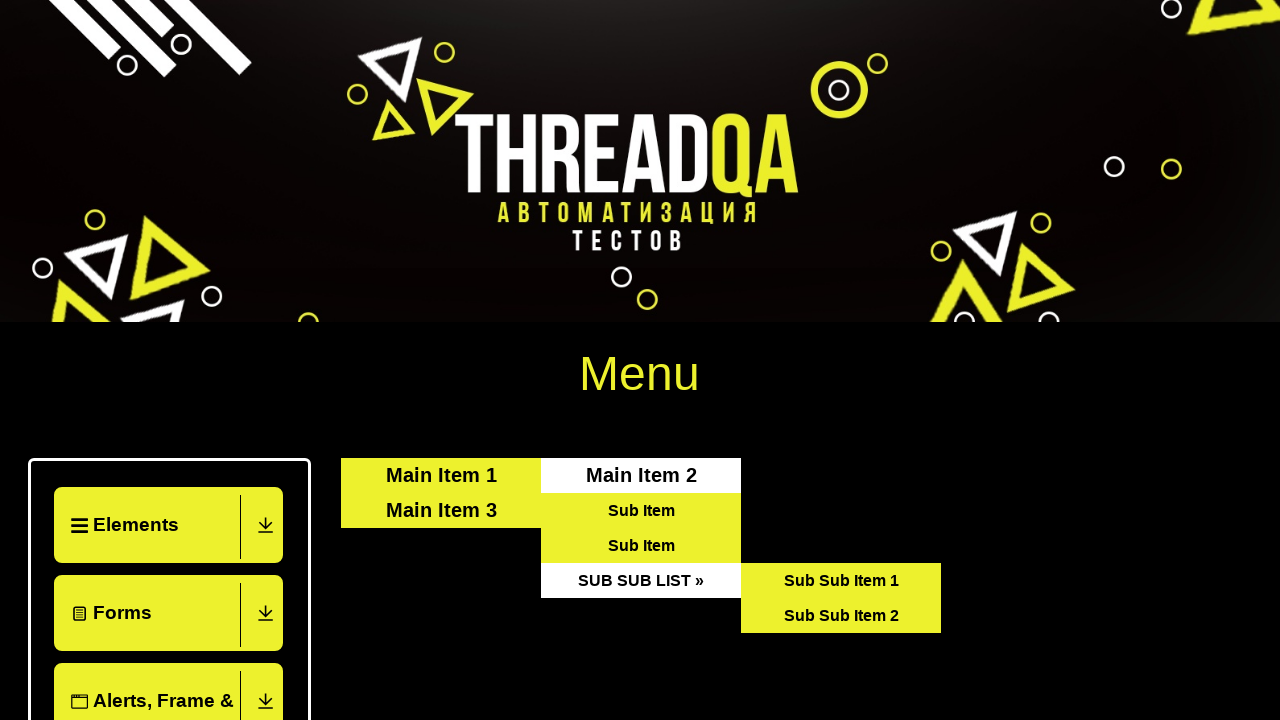